Tests dropdown selection functionality by selecting a currency option (AED) from a static dropdown menu on a practice website

Starting URL: https://rahulshettyacademy.com/dropdownsPractise/

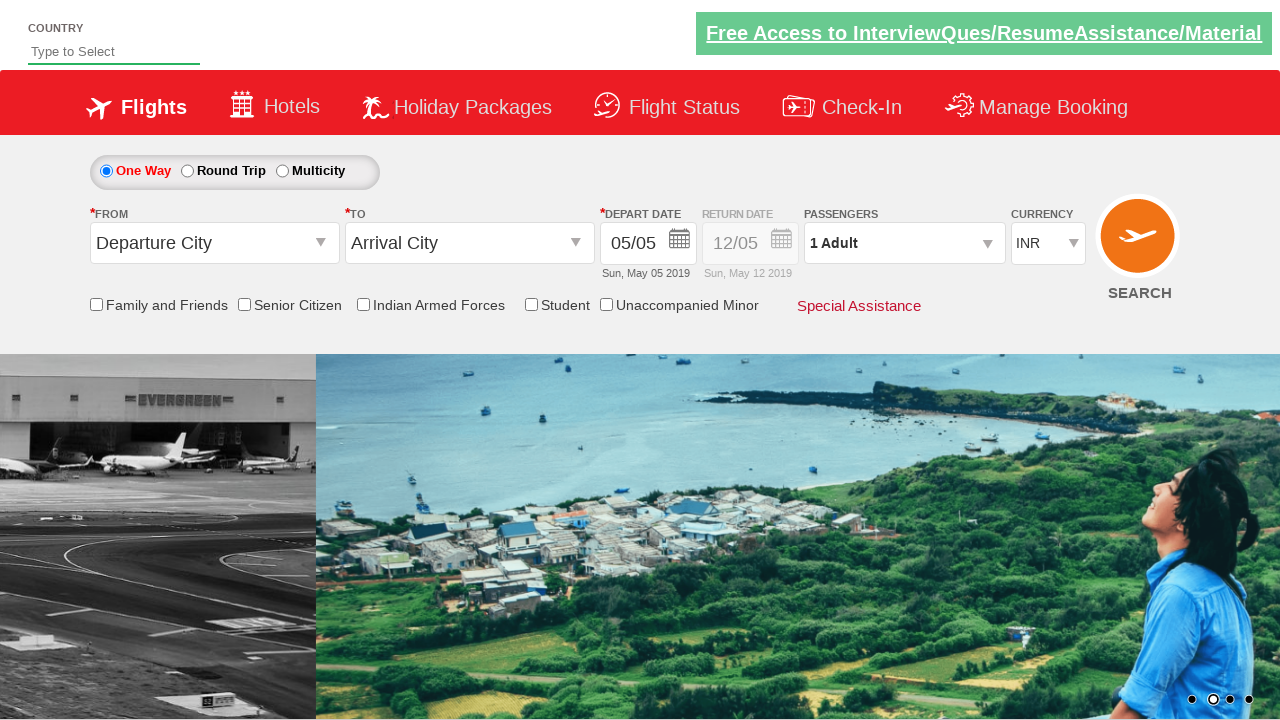

Selected 'AED' from the currency dropdown menu on #ctl00_mainContent_DropDownListCurrency
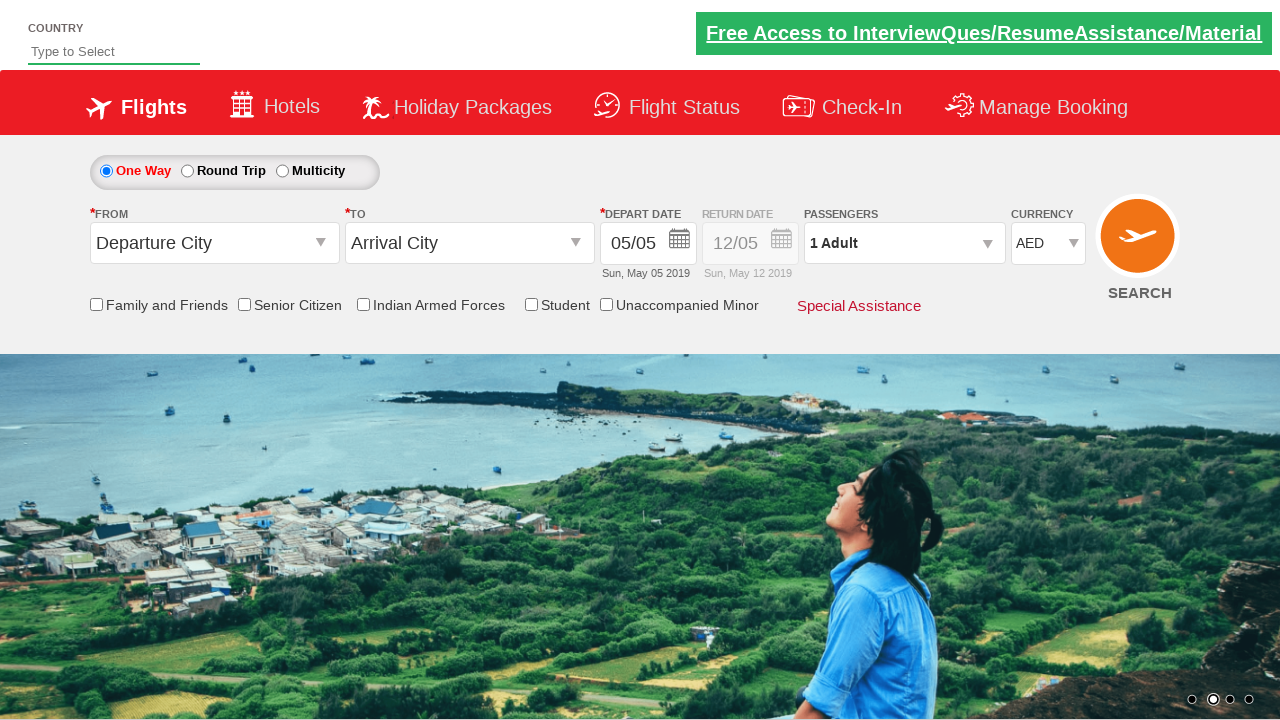

Verified that the dropdown selection was successfully applied
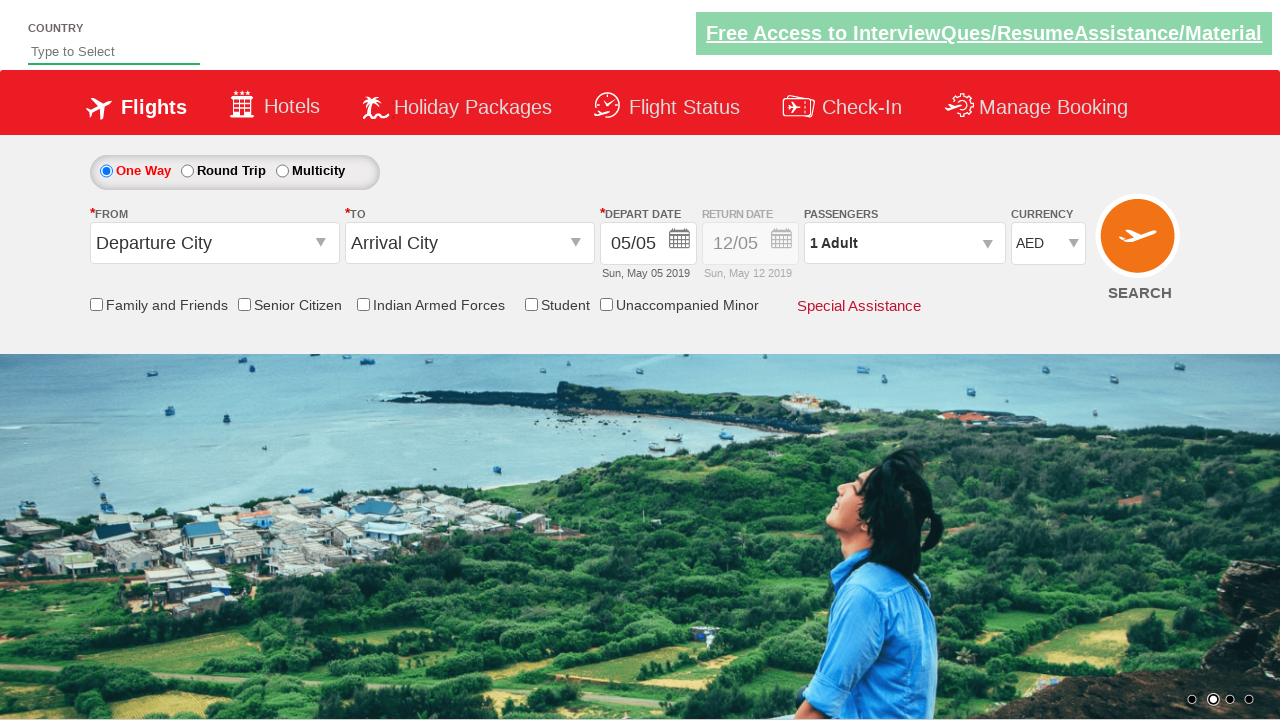

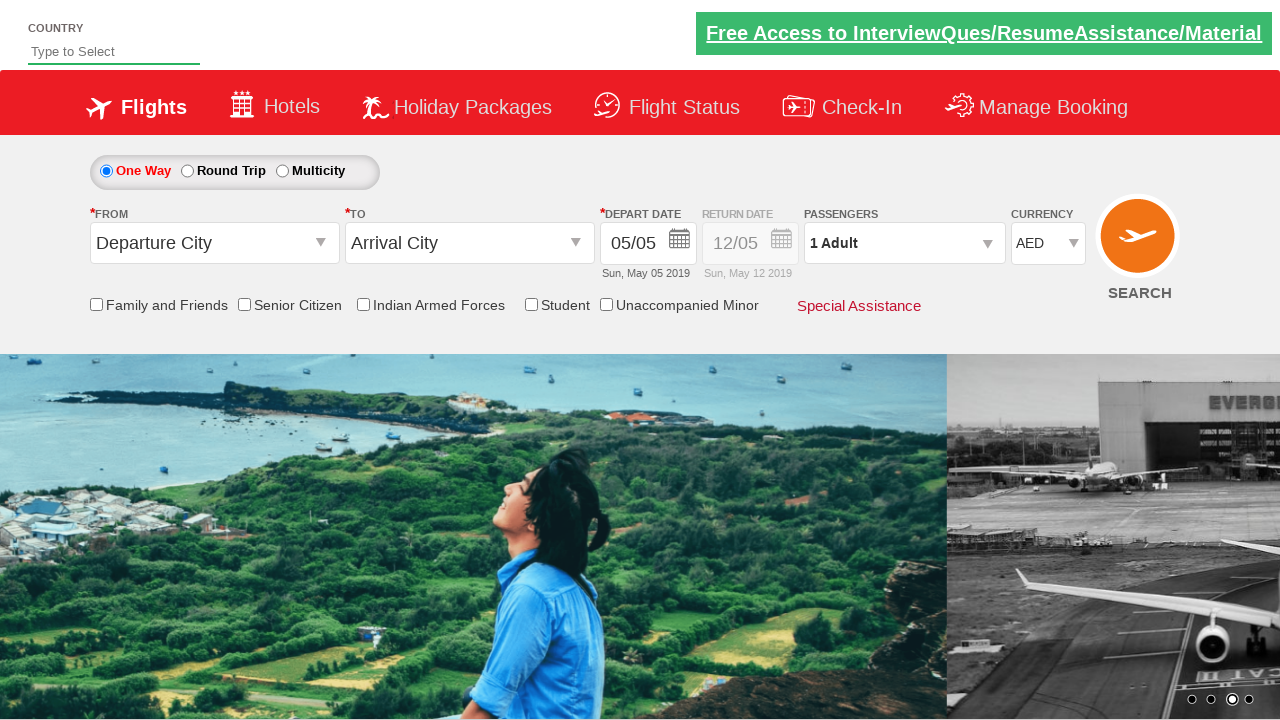